Navigates to Rahul Shetty Academy homepage and retrieves the page title to verify the page loads correctly.

Starting URL: https://rahulshettyacademy.com/

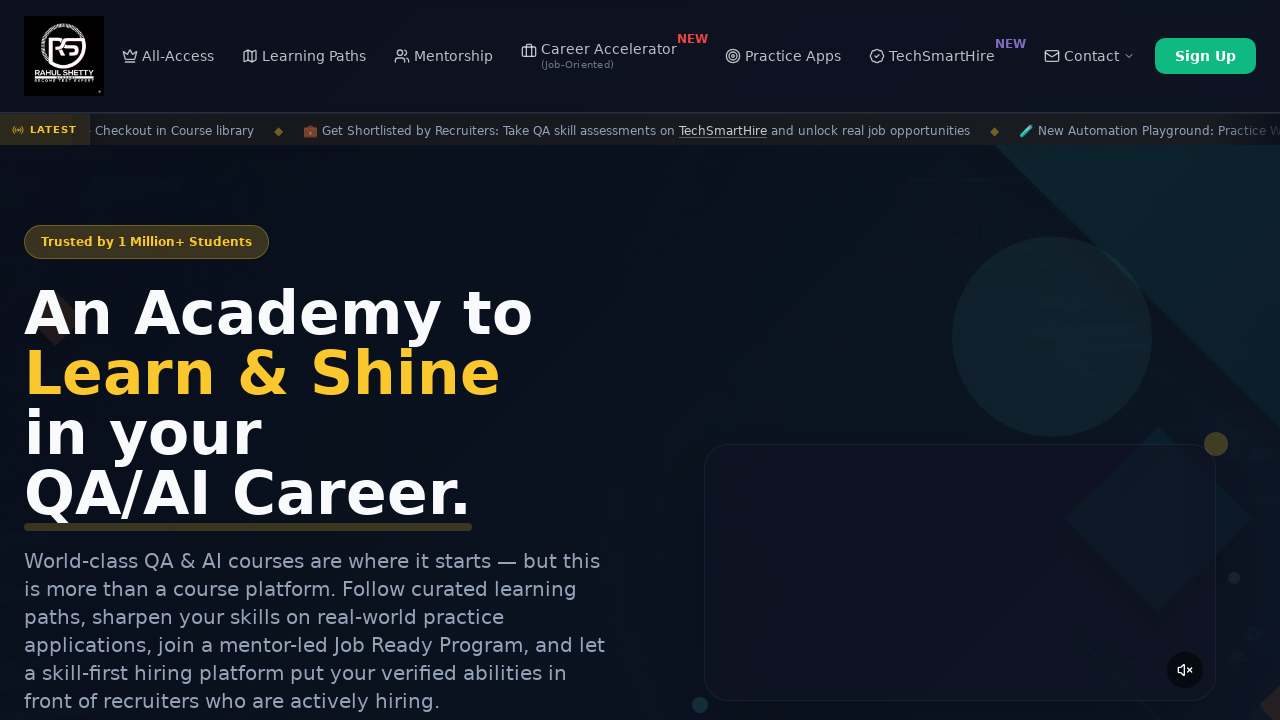

Navigated to Rahul Shetty Academy homepage
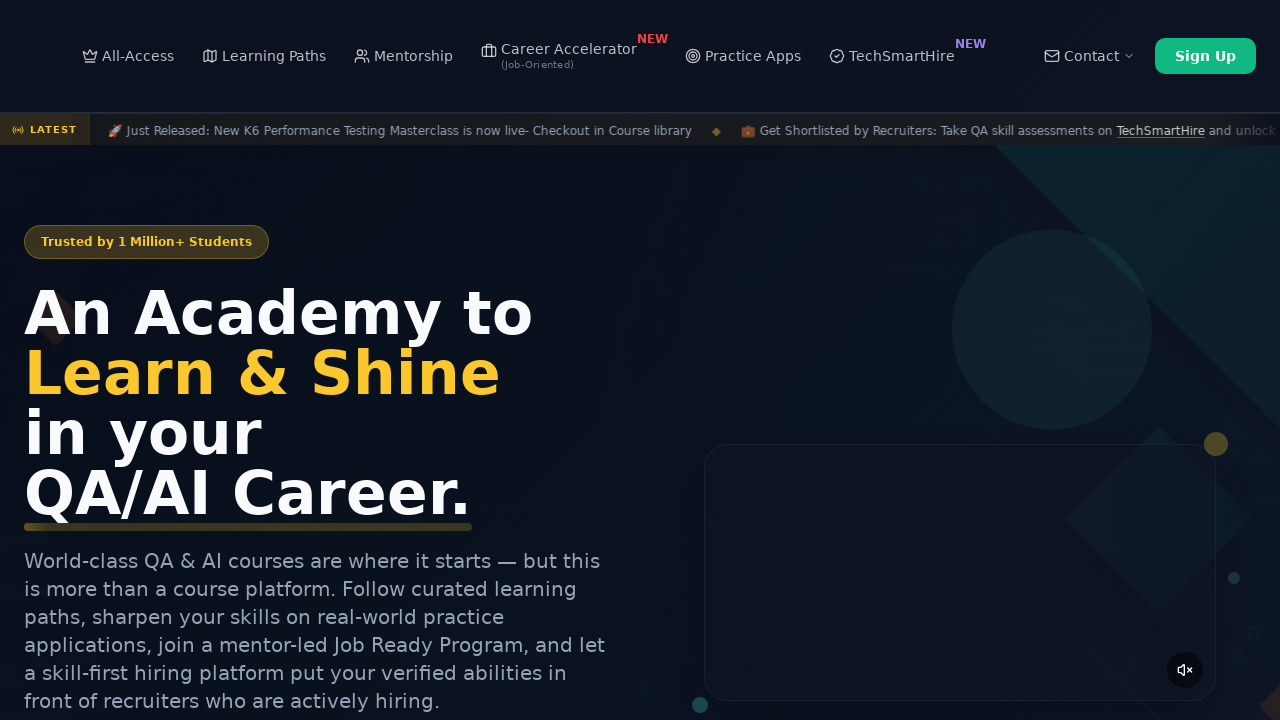

Retrieved page title: Rahul Shetty Academy | QA Automation, Playwright, AI Testing & Online Training
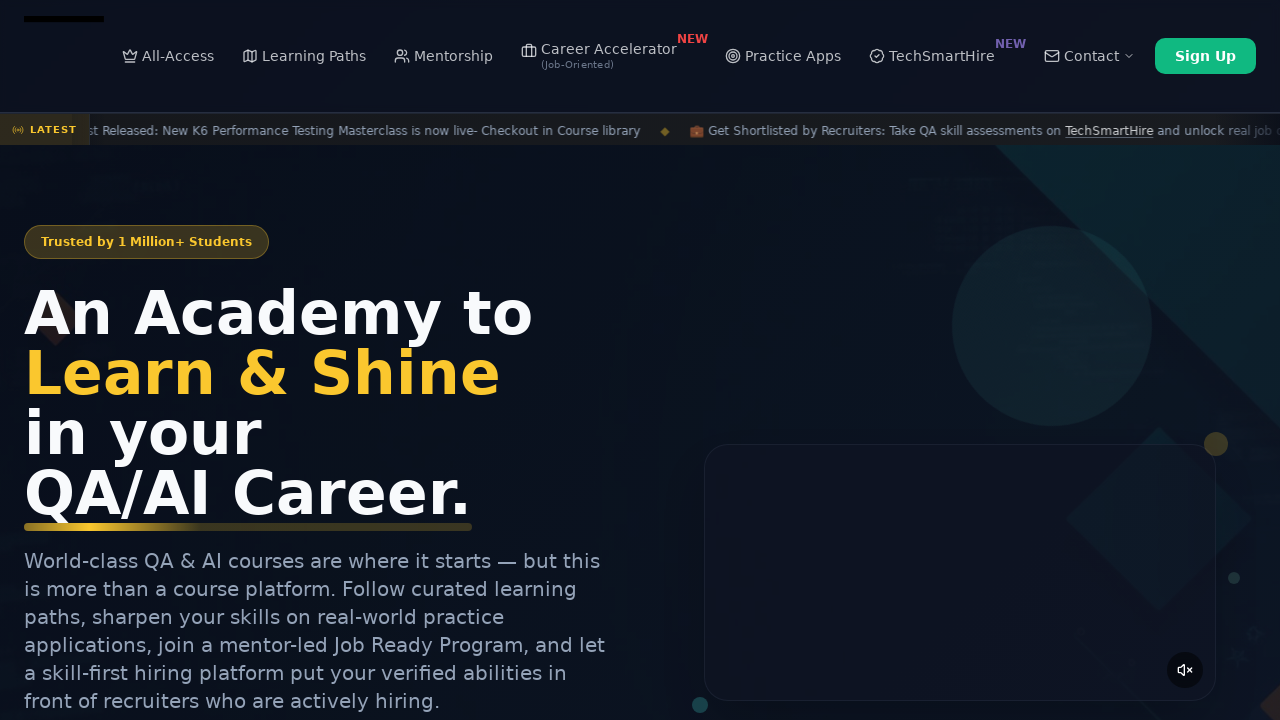

Printed page title to console: Rahul Shetty Academy | QA Automation, Playwright, AI Testing & Online Training
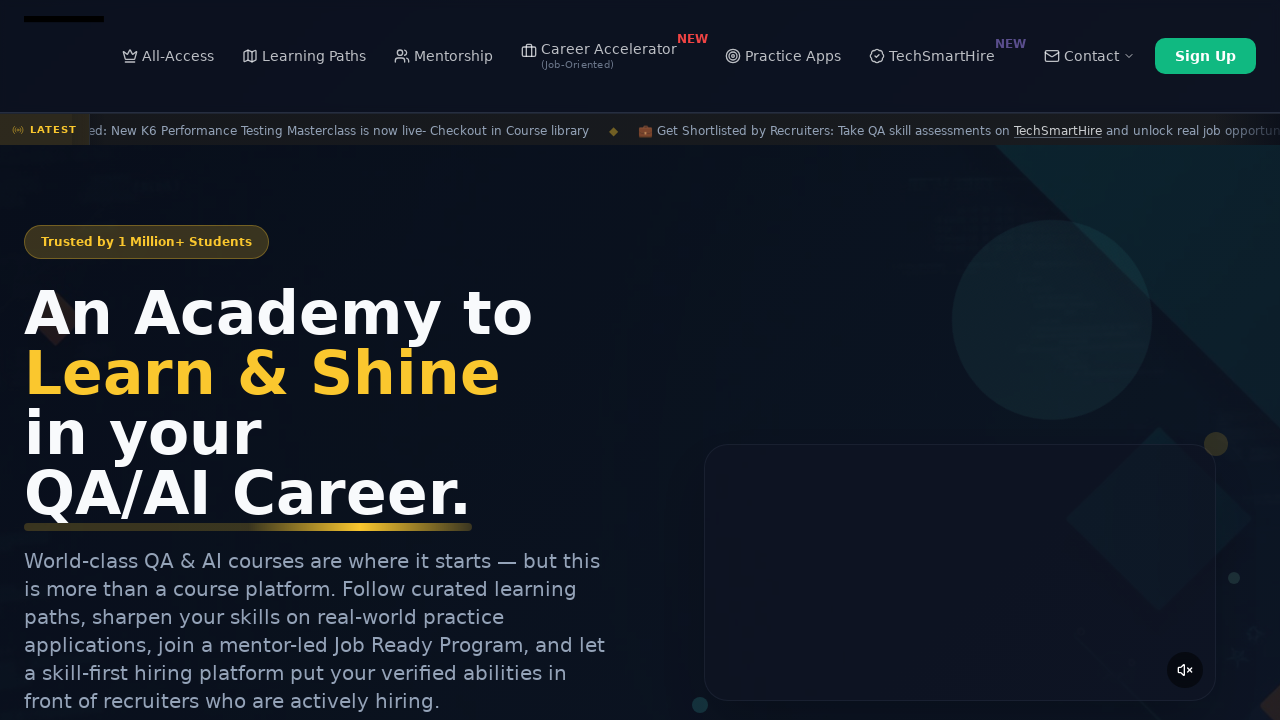

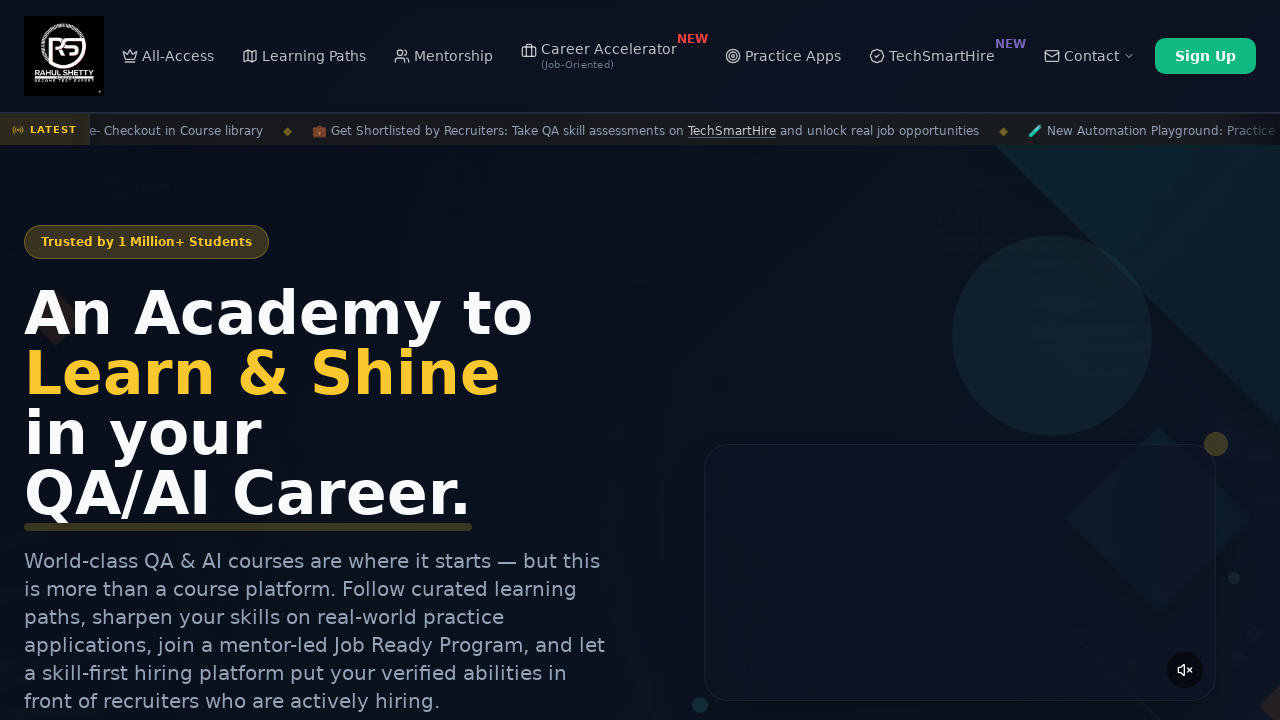